Tests navigation to GitHub API page by clicking the API link and verifying the page loads

Starting URL: https://github.com/

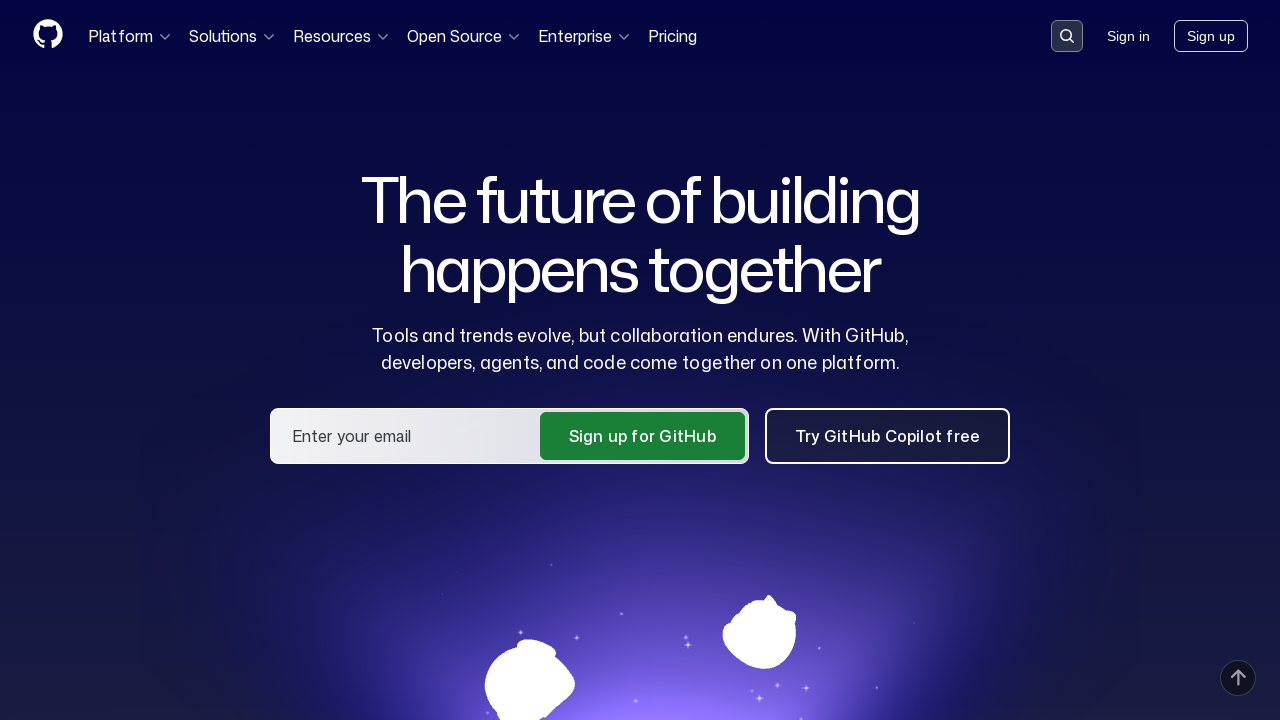

Clicked on API link at (709, 361) on a:has-text('API')
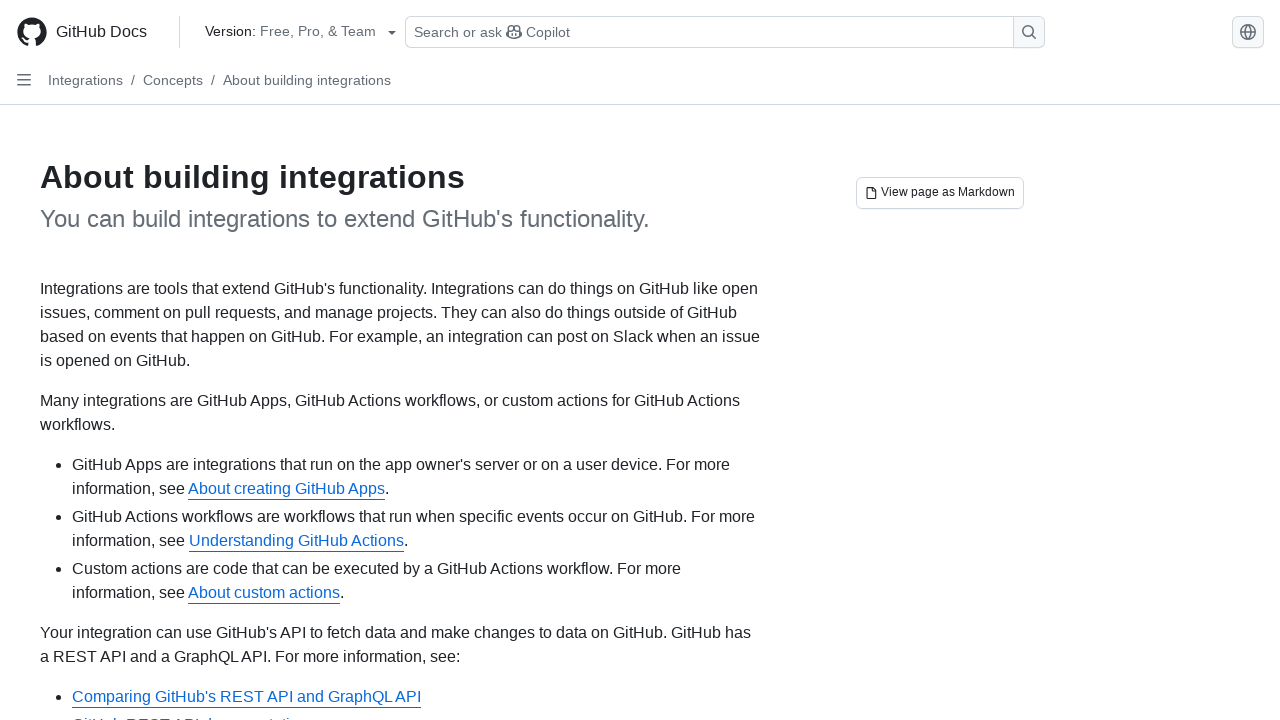

API page loaded successfully
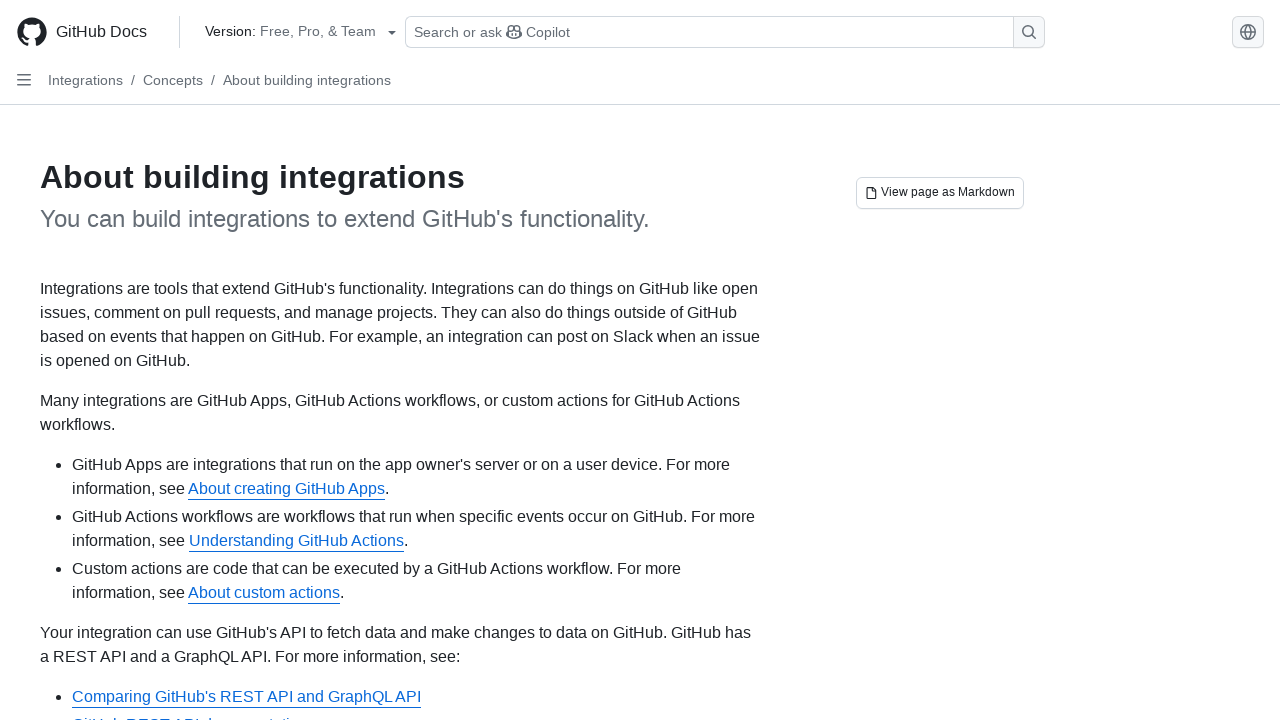

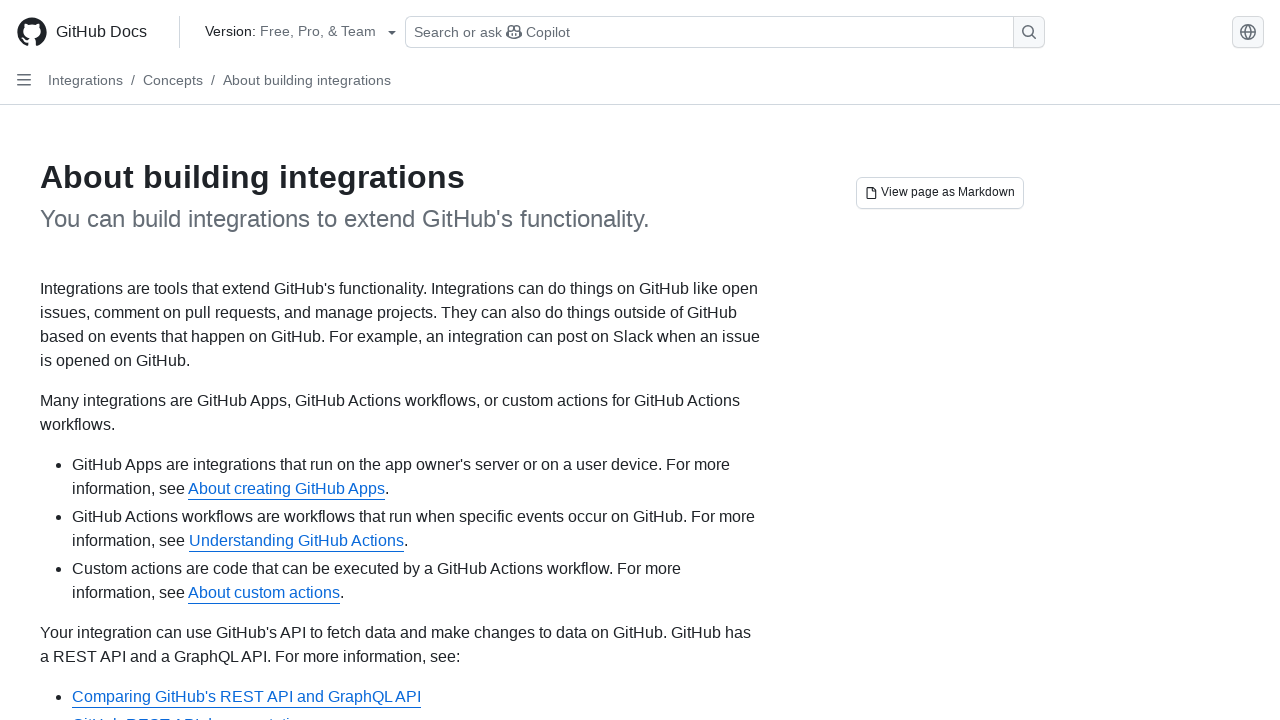